Navigates to a selenium course content page, clicks on the interview questions section, and scrolls it into view

Starting URL: http://greenstech.in/selenium-course-content.html

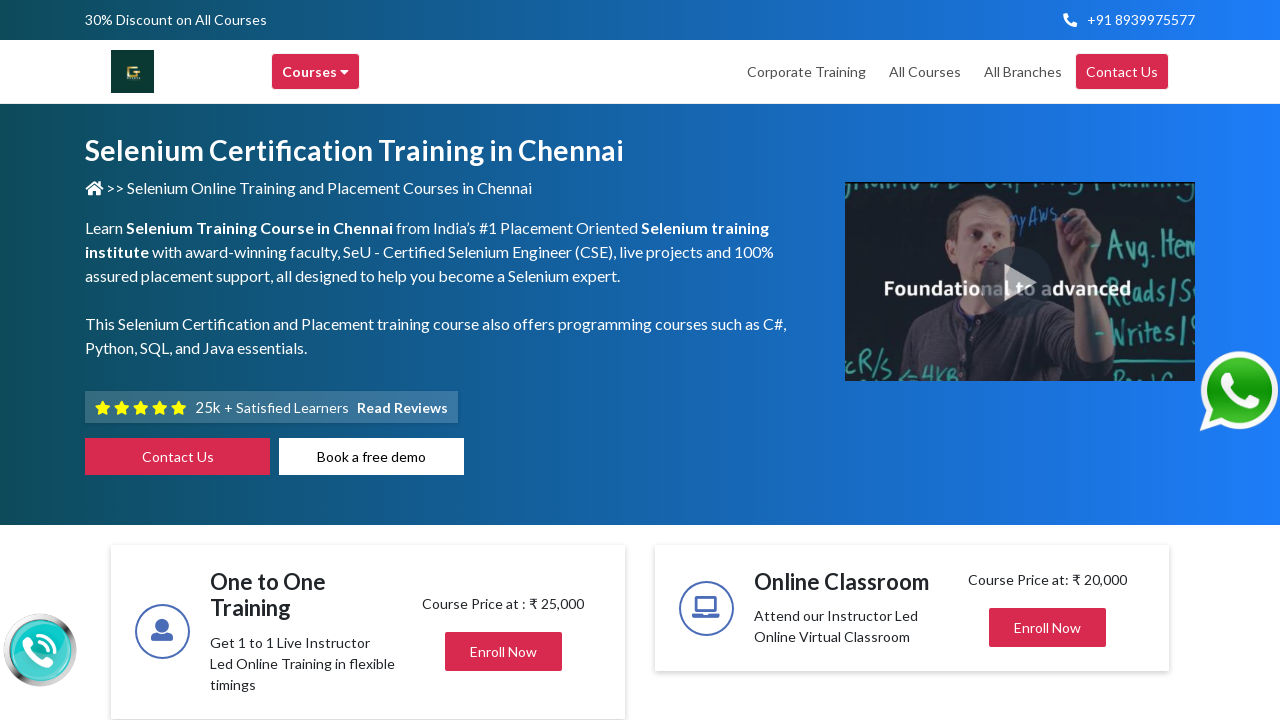

Navigated to selenium course content page
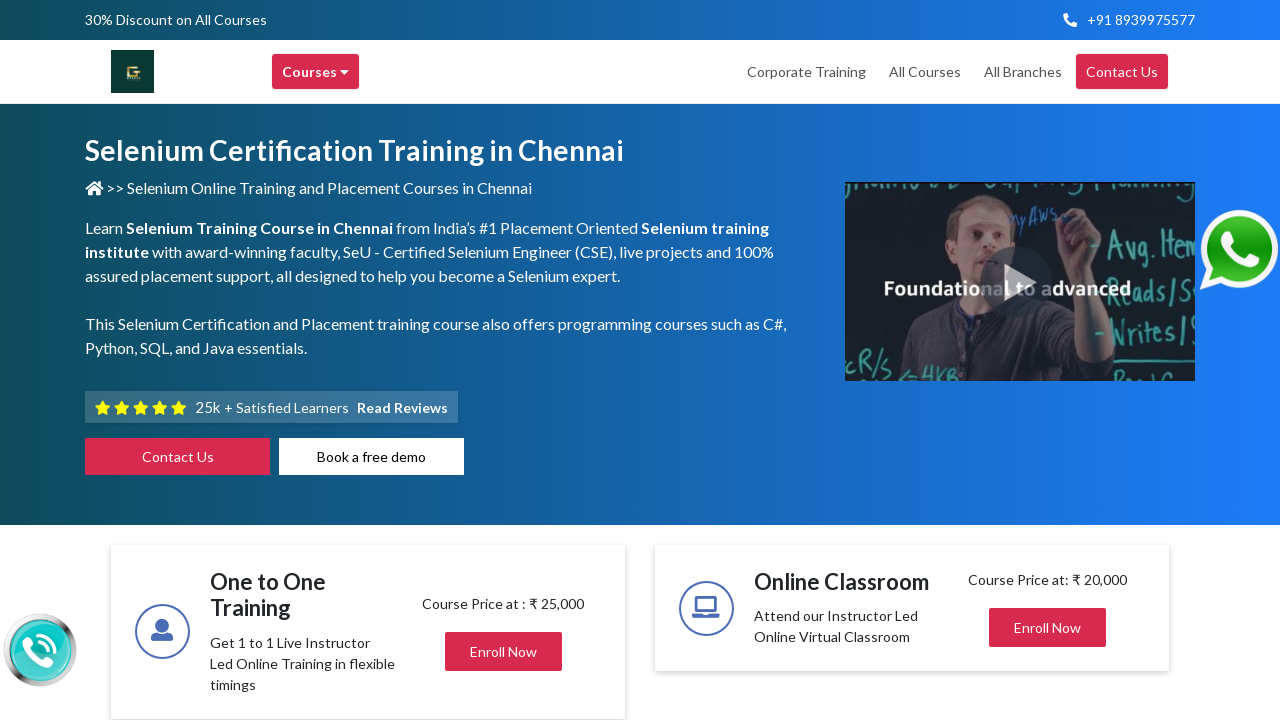

Clicked on interview questions section heading at (1048, 361) on #heading20
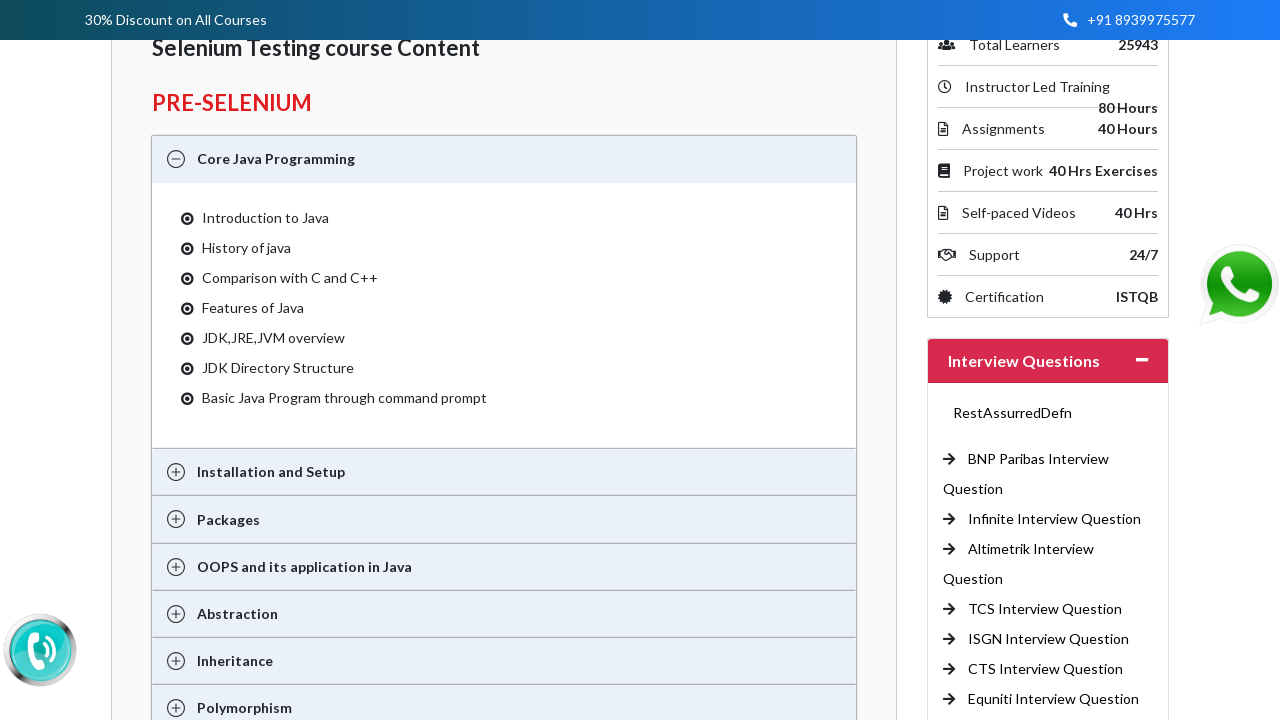

Scrolled interview questions section into view
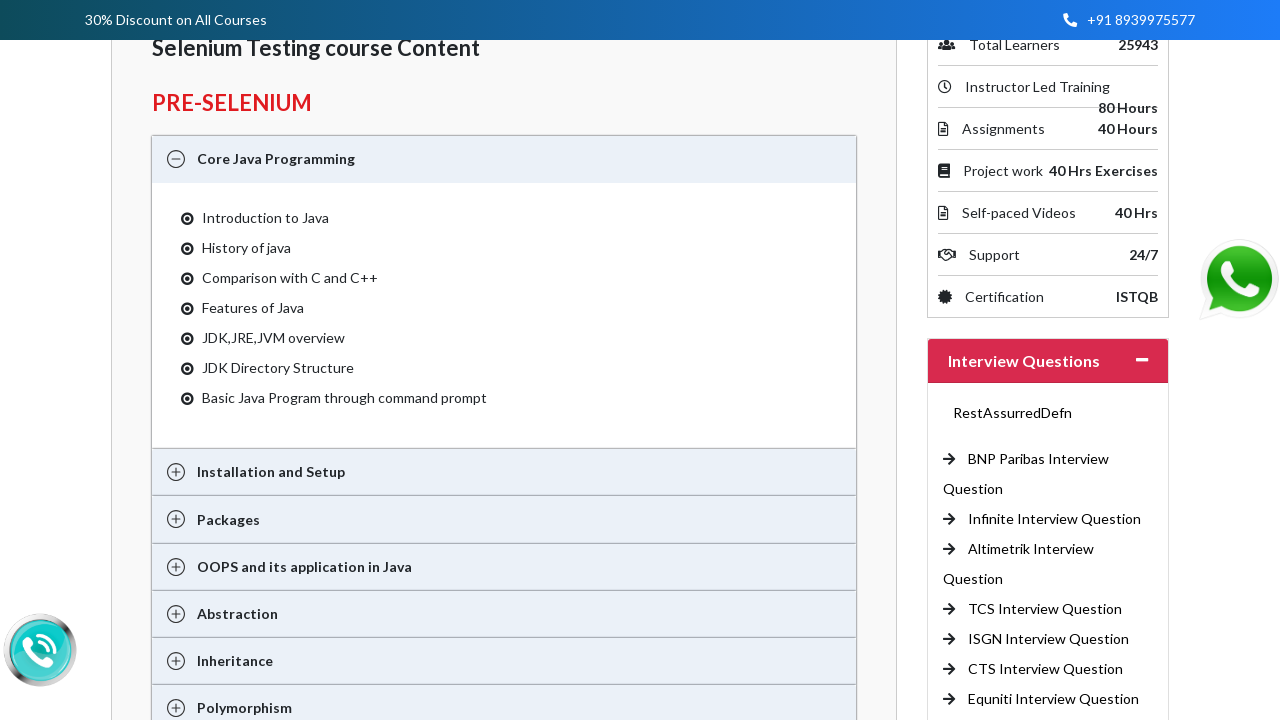

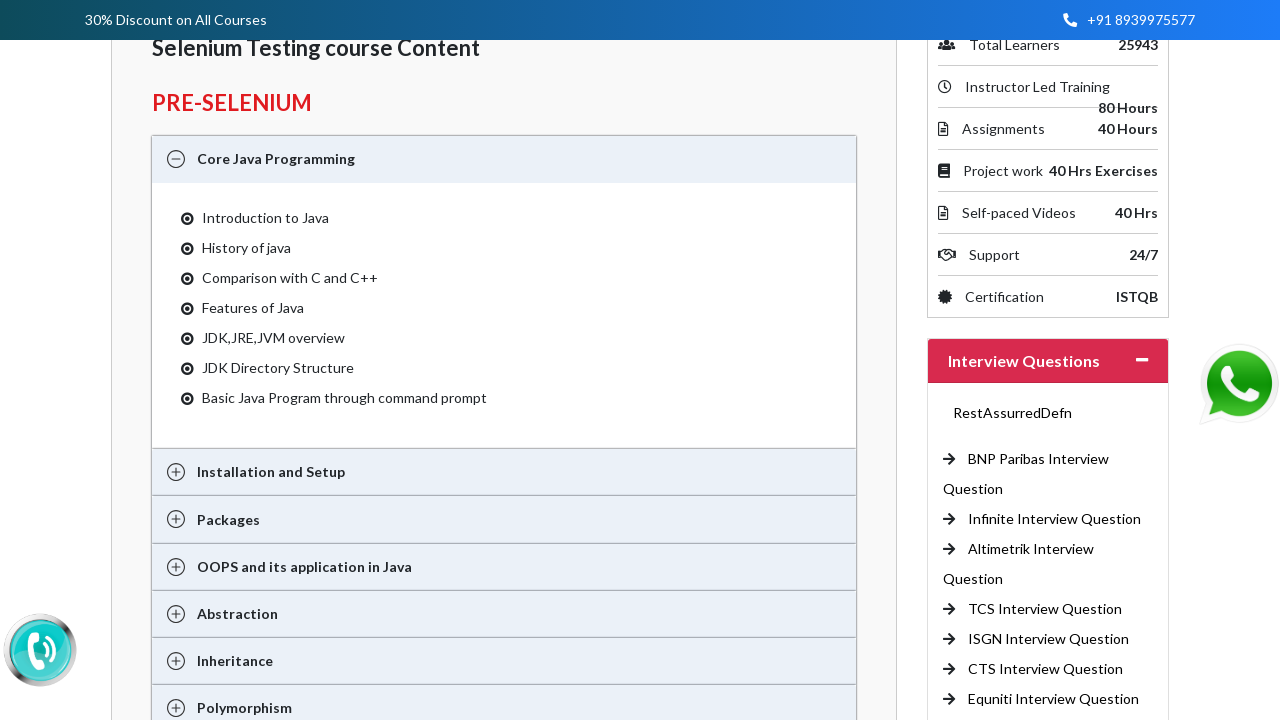